Tests text input functionality by entering text into an input field, clicking a button, and verifying the button text updates to the entered value

Starting URL: http://uitestingplayground.com/textinput

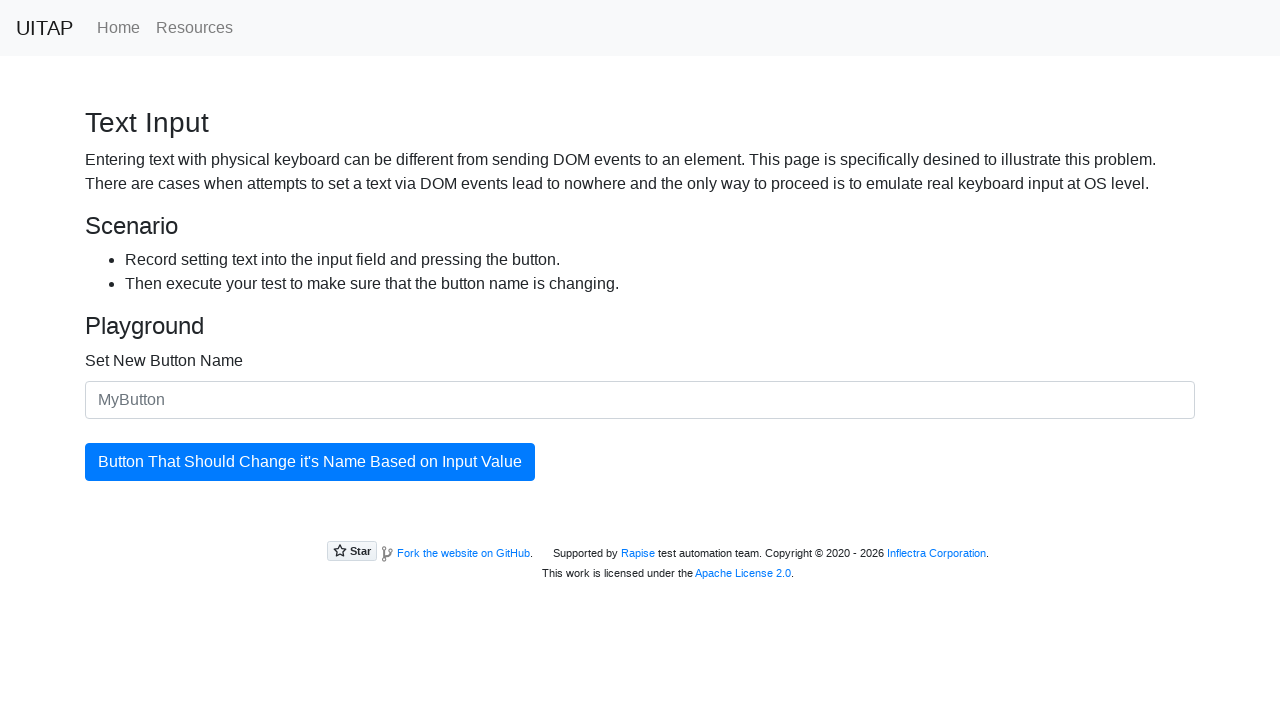

Filled input field with 'SkyPro' on #newButtonName
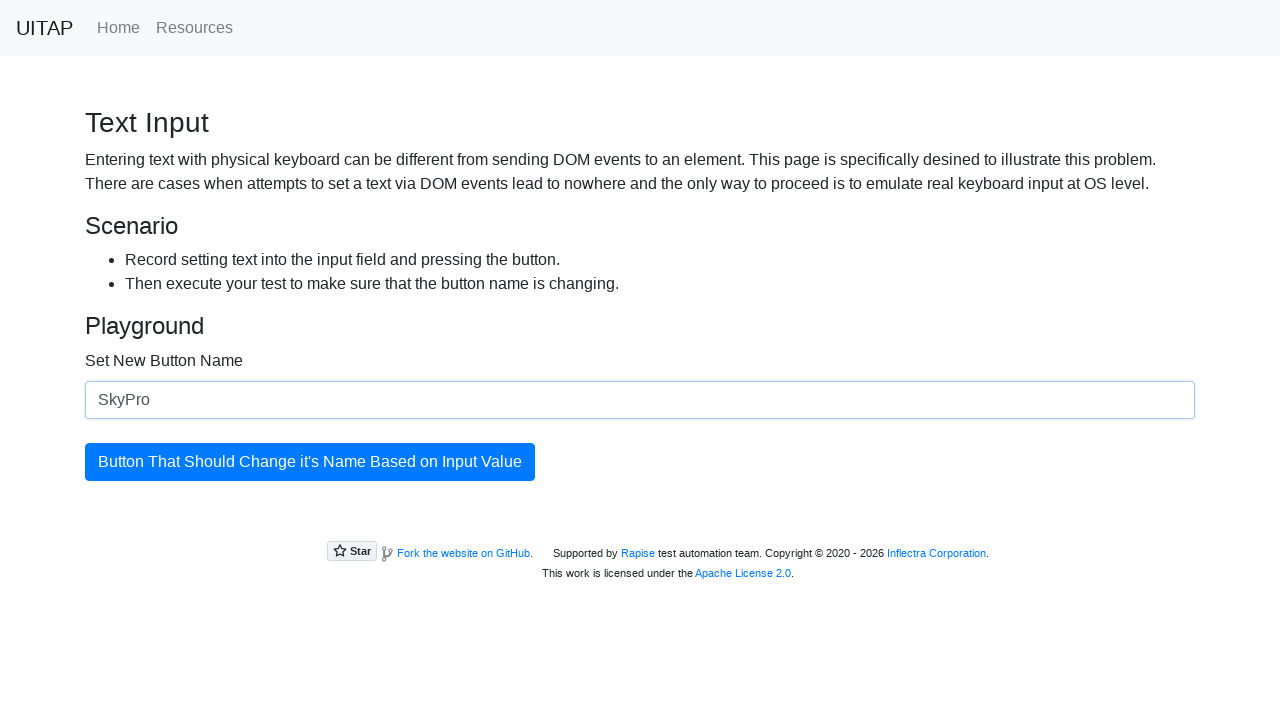

Clicked the blue button to update at (310, 462) on #updatingButton
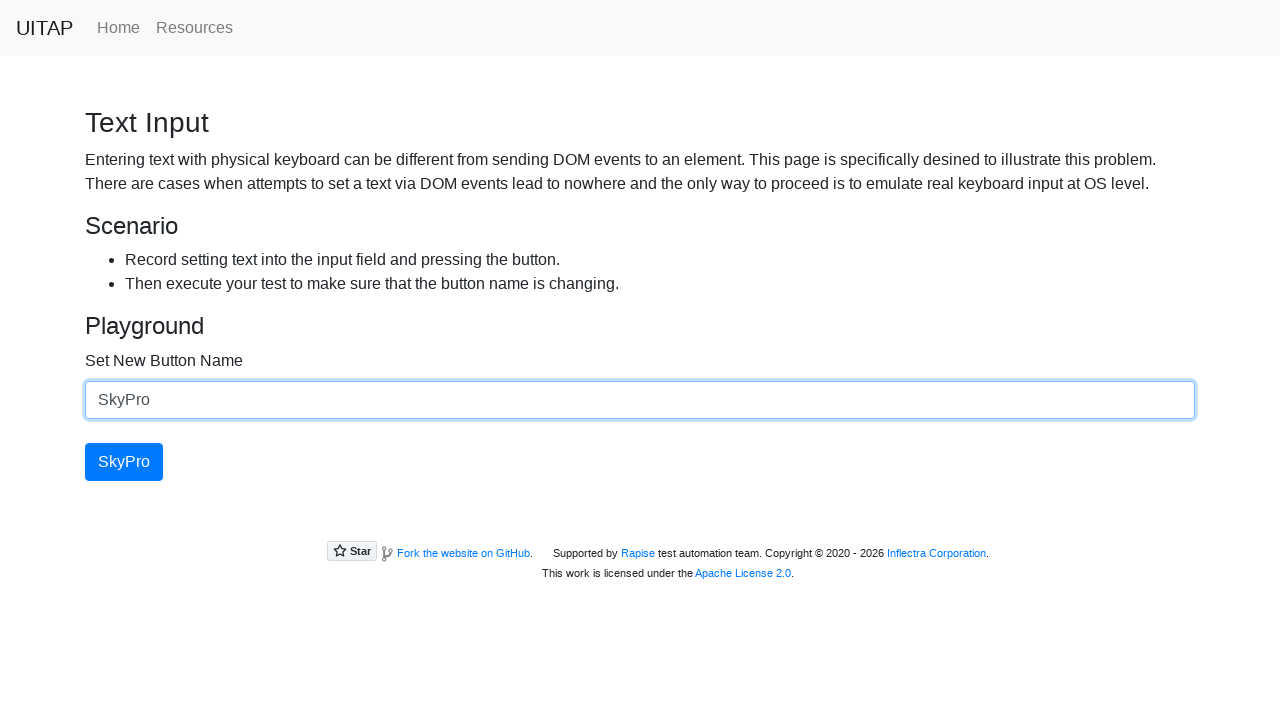

Button text updated and is now visible
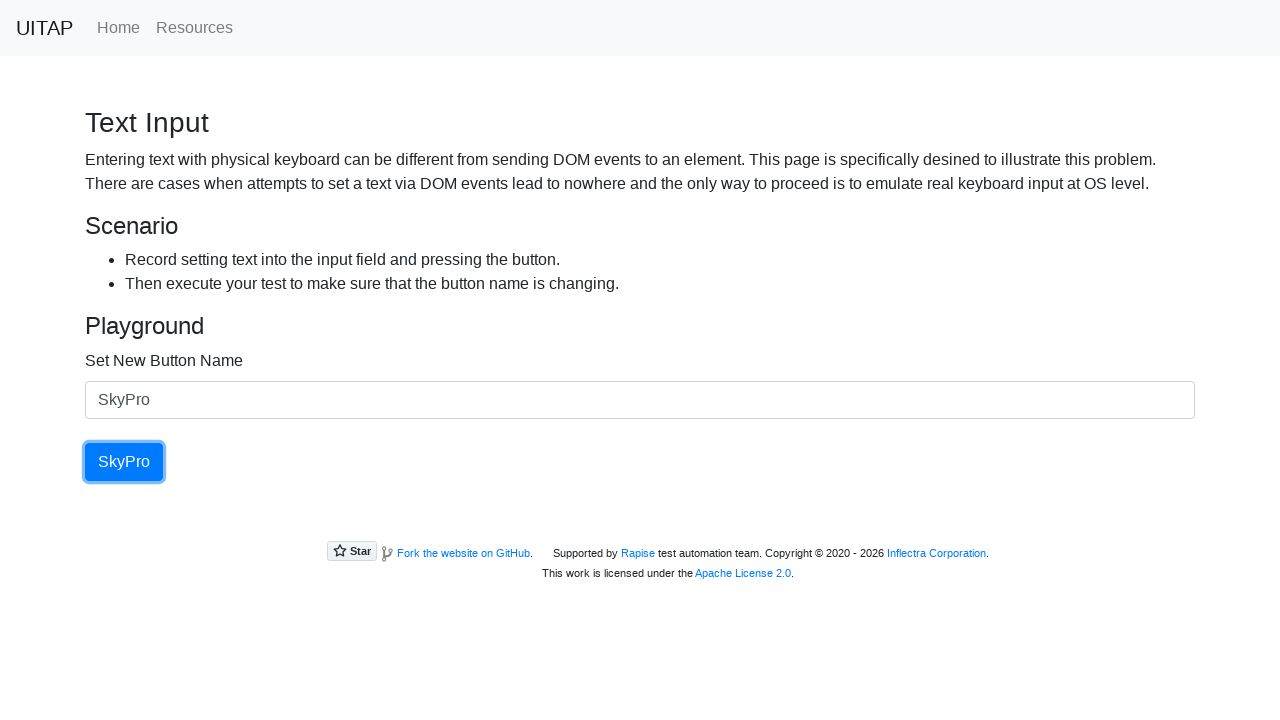

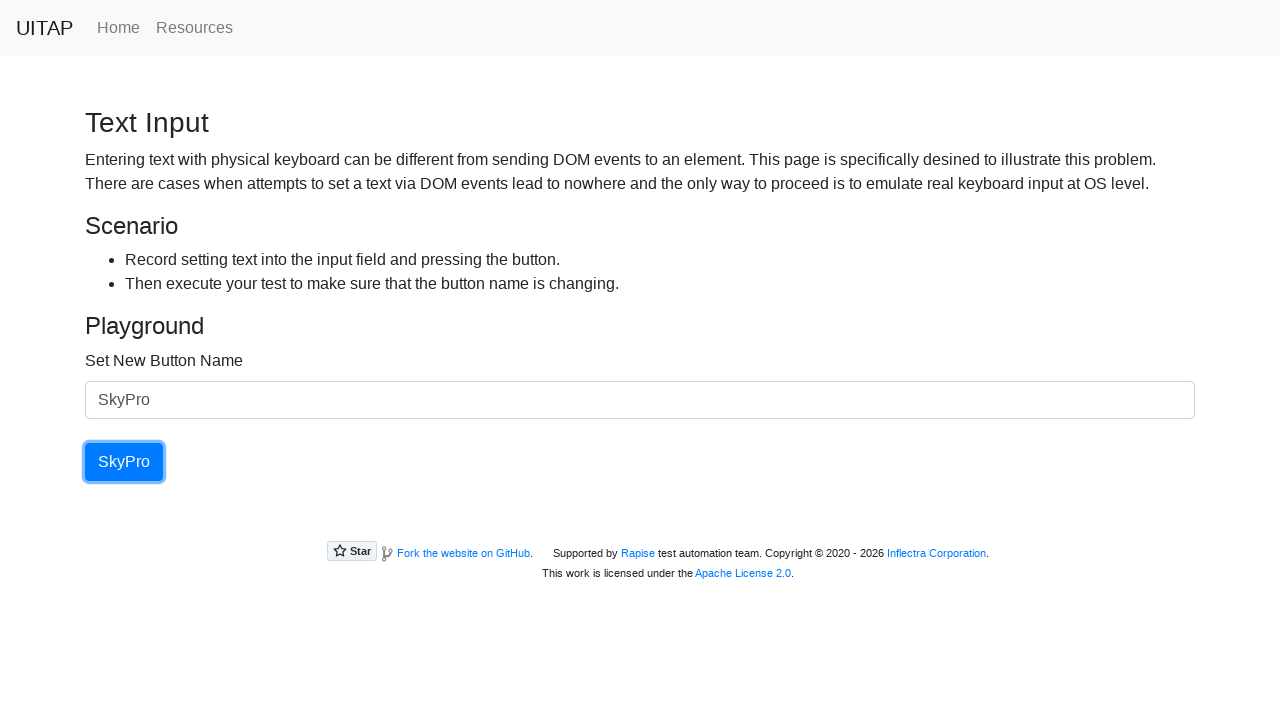